Tests double-click functionality within an iframe by switching to the iframe and double-clicking on a text element, then verifying the text's style attribute contains "red".

Starting URL: https://www.w3schools.com/tags/tryit.asp?filename=tryhtml5_ev_ondblclick2

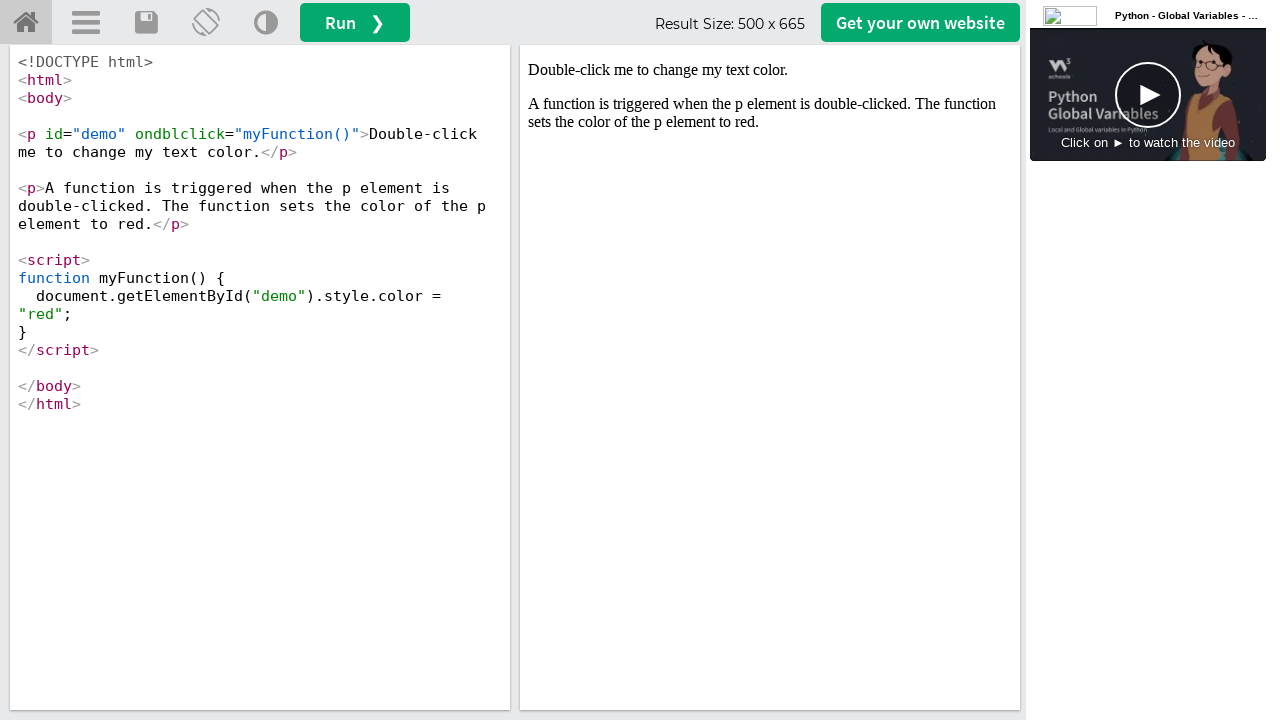

Located iframe with selector #iframeResult
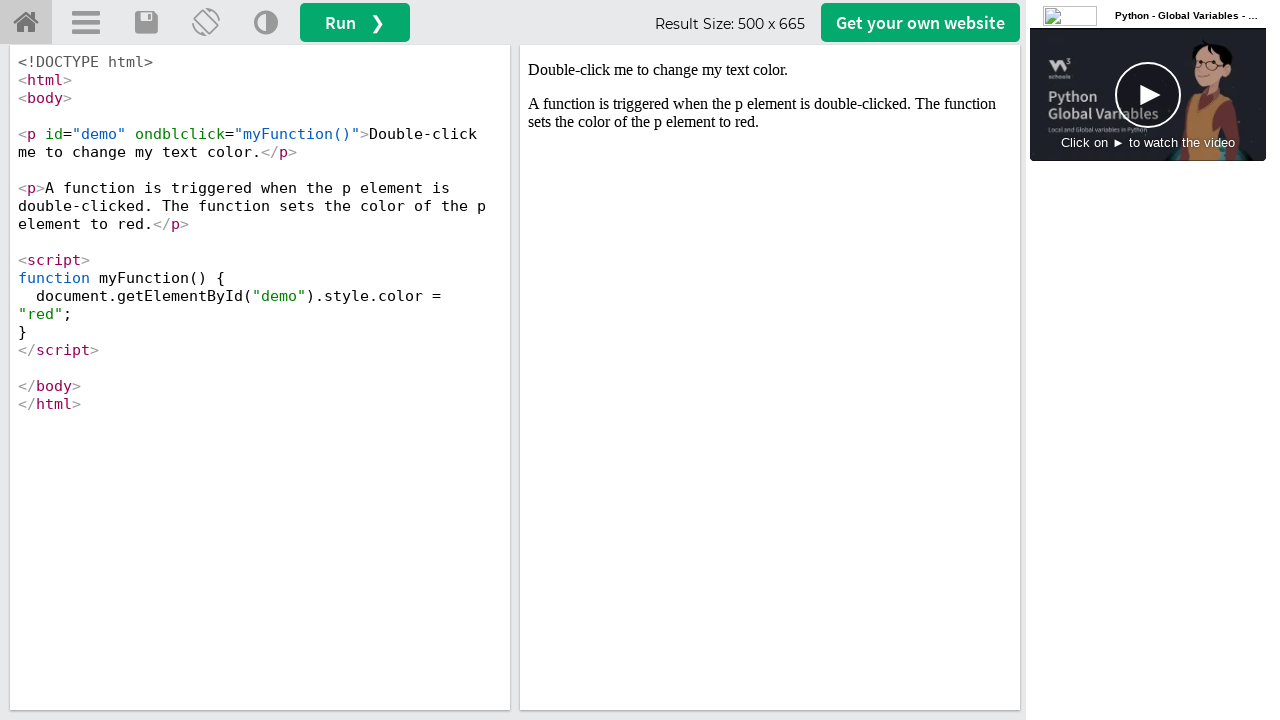

Double-clicked on #demo element within iframe at (770, 70) on #iframeResult >> internal:control=enter-frame >> #demo
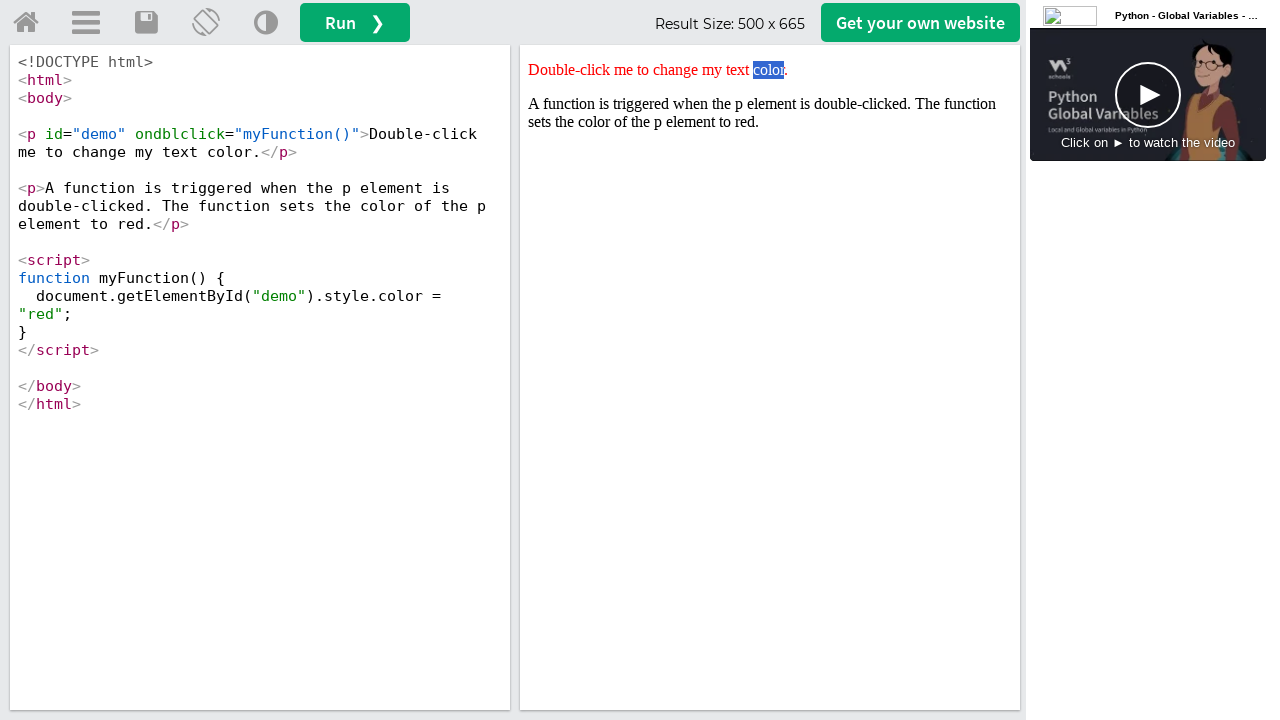

Retrieved style attribute from #demo element
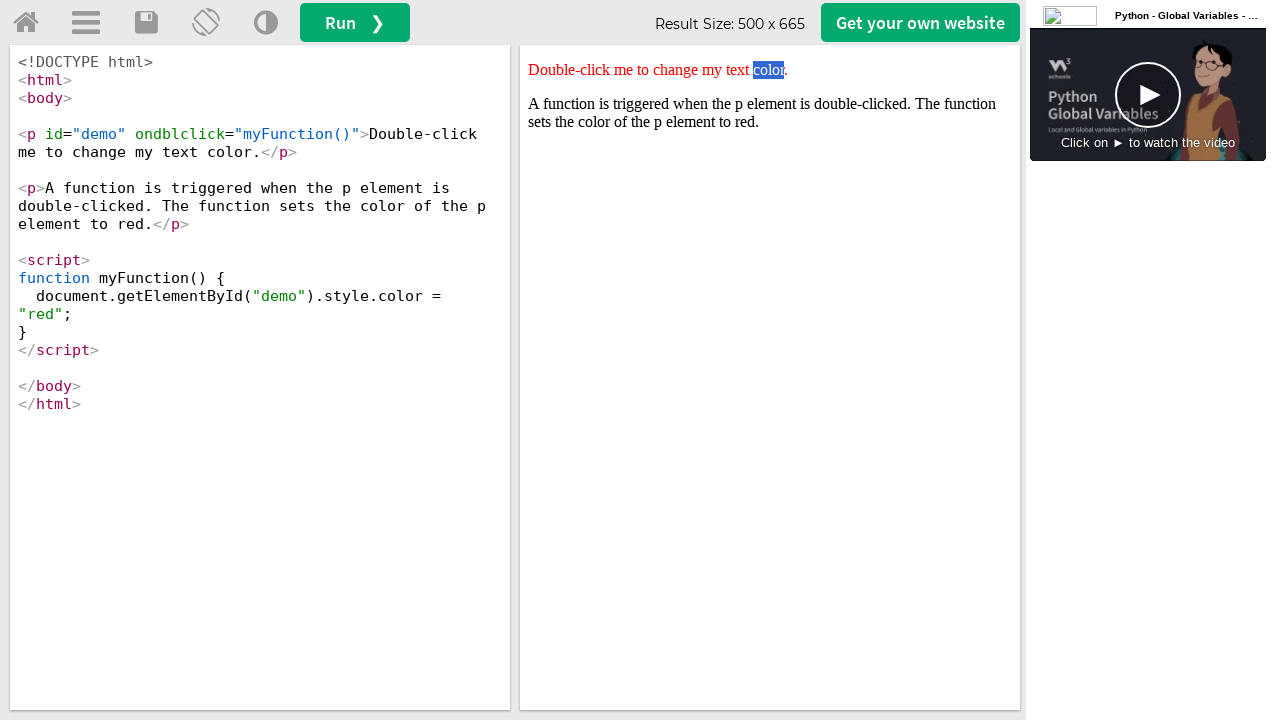

Verified that style attribute contains 'red'
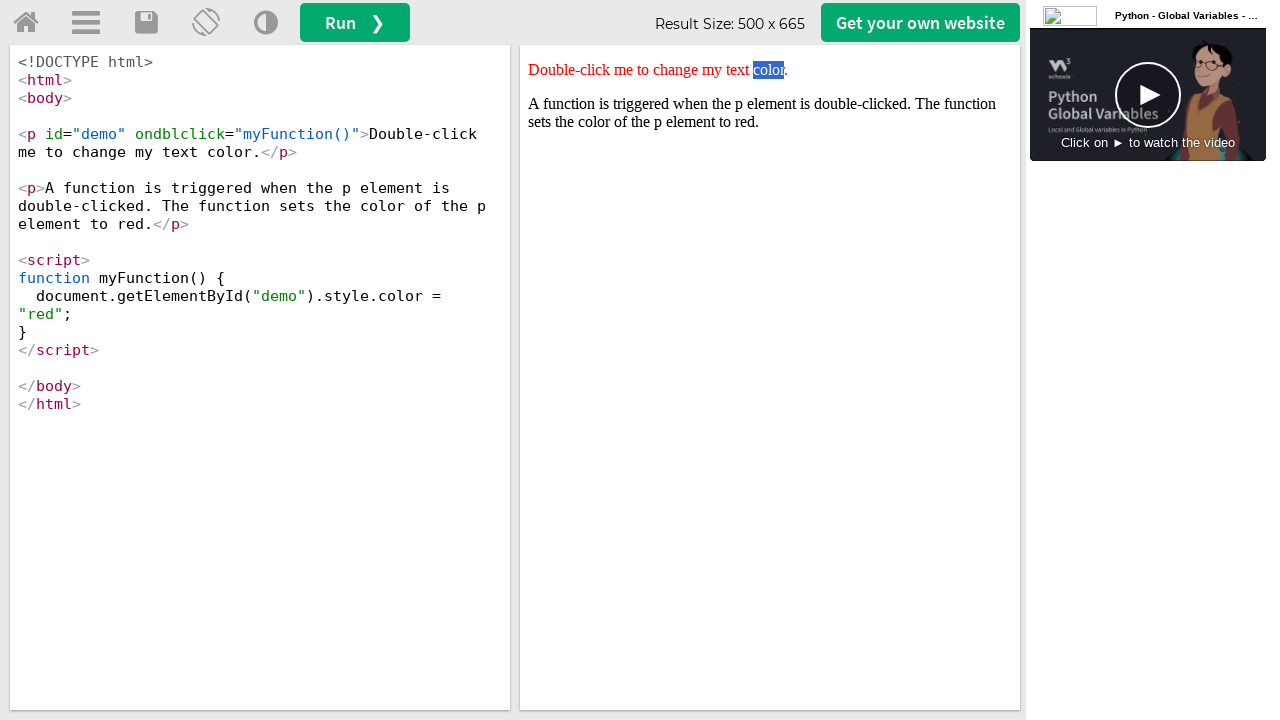

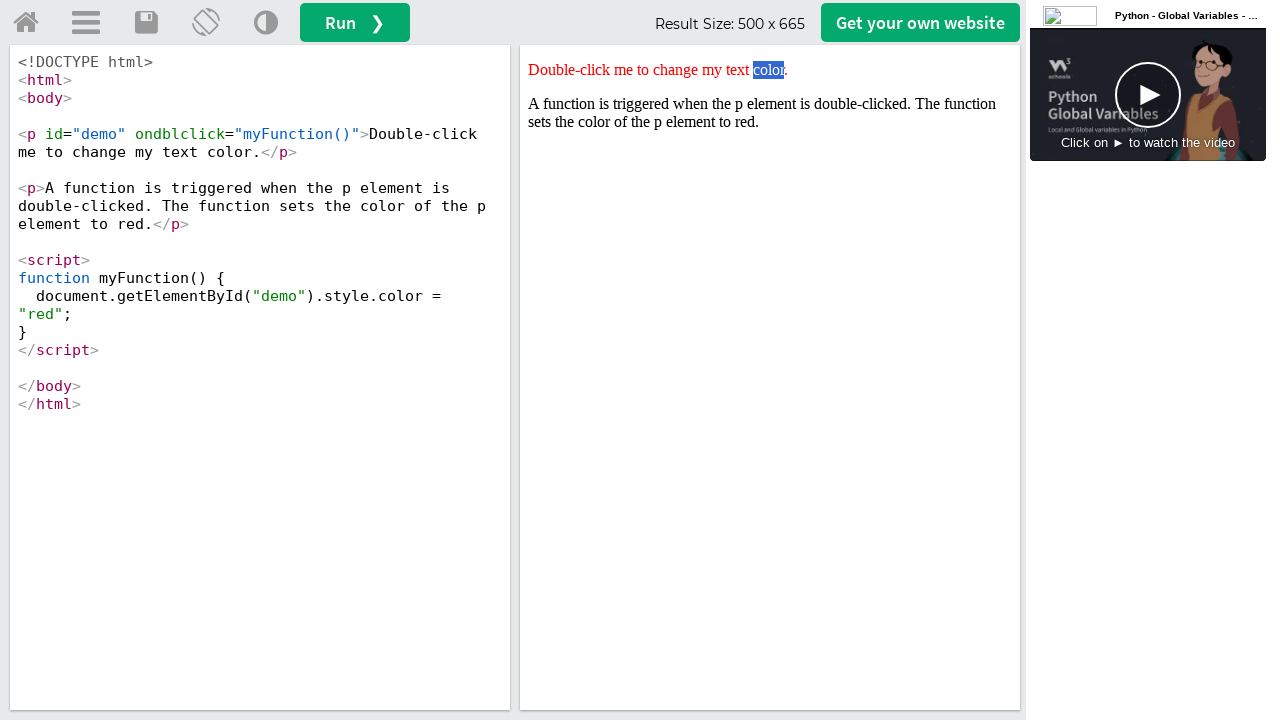